Opens multiple browser tabs to different websites (Python.org, Wikipedia, GitHub) and switches between them

Starting URL: https://www.python.org

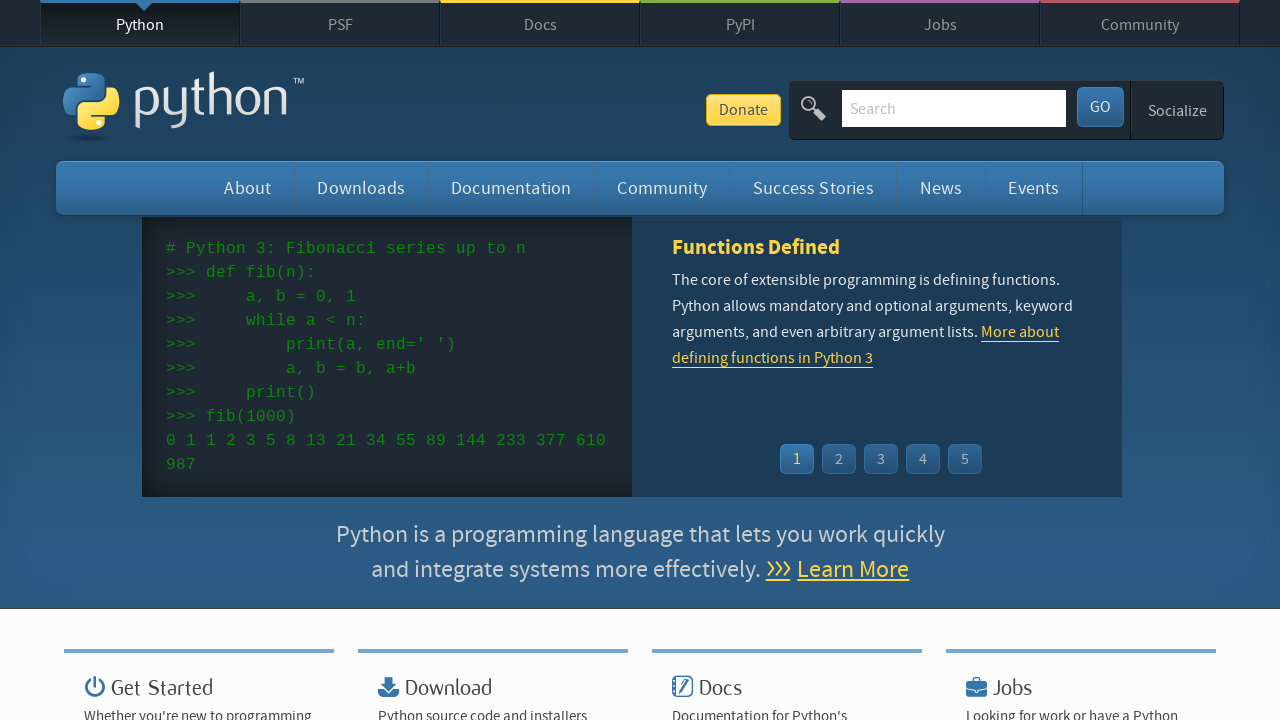

Opened Wikipedia in a new tab
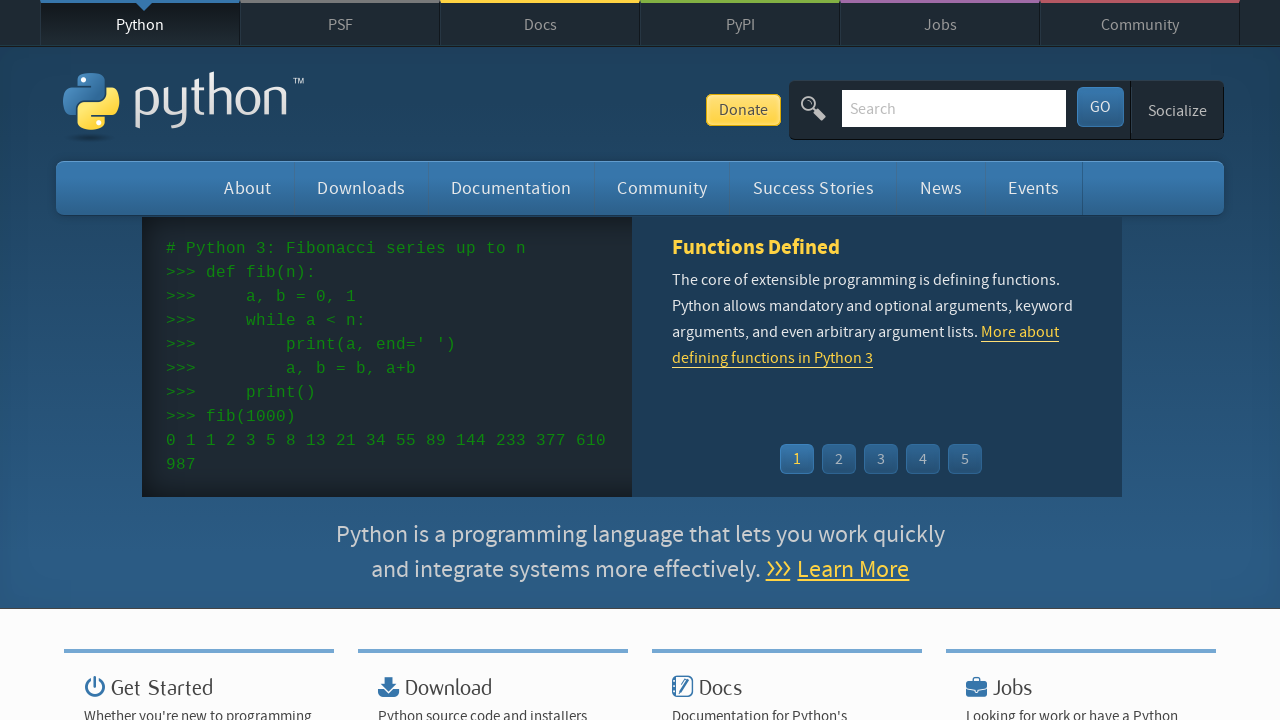

Opened GitHub in a new tab
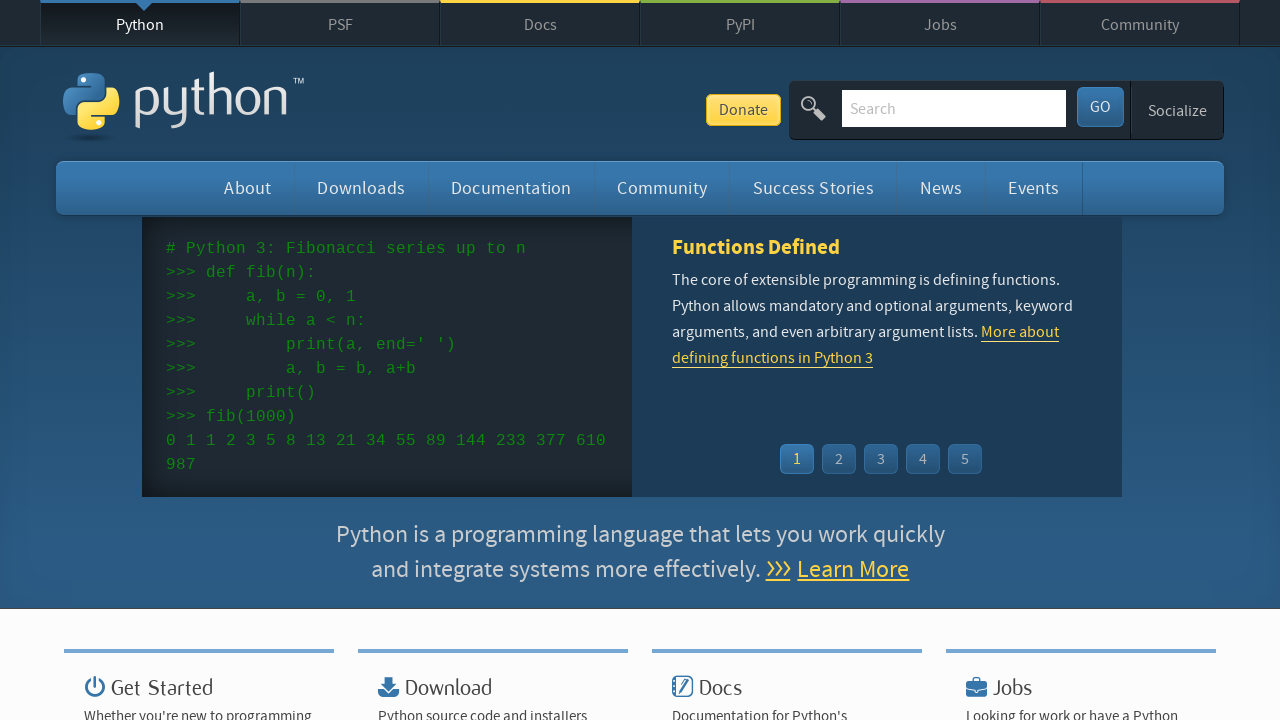

Retrieved all open pages/tabs from context
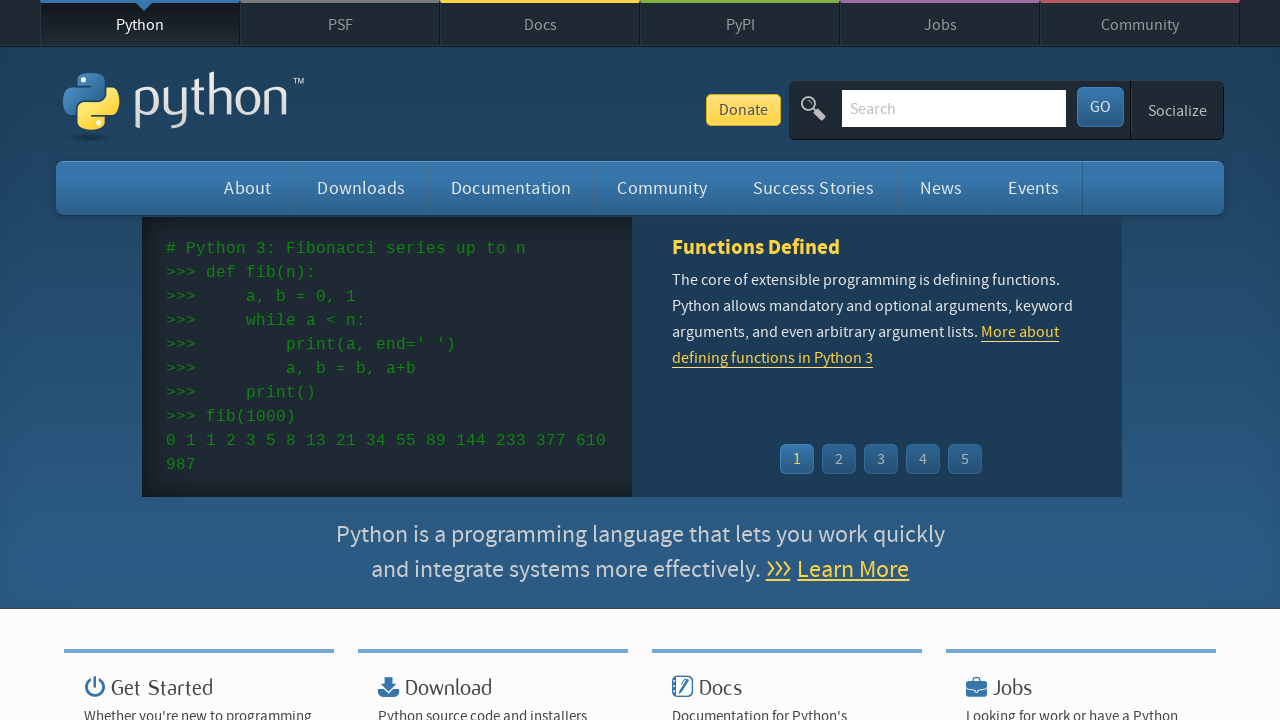

Brought tab to front
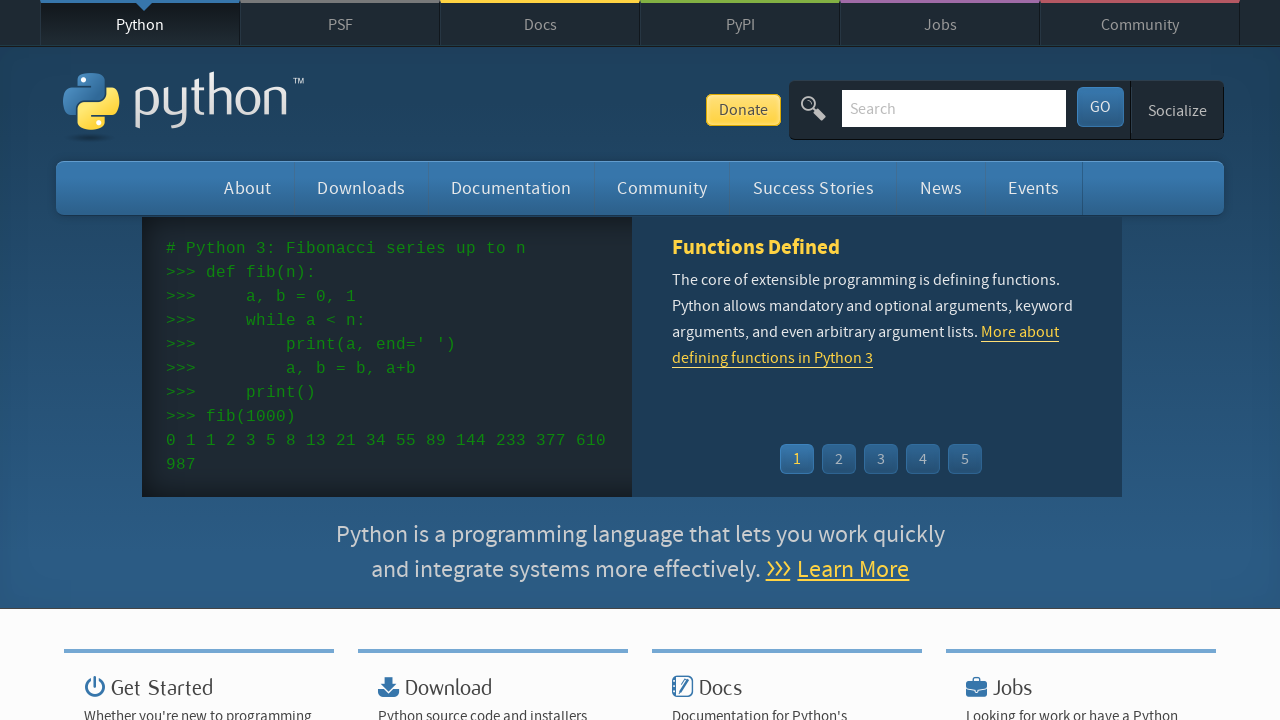

Waited 2 seconds on current tab
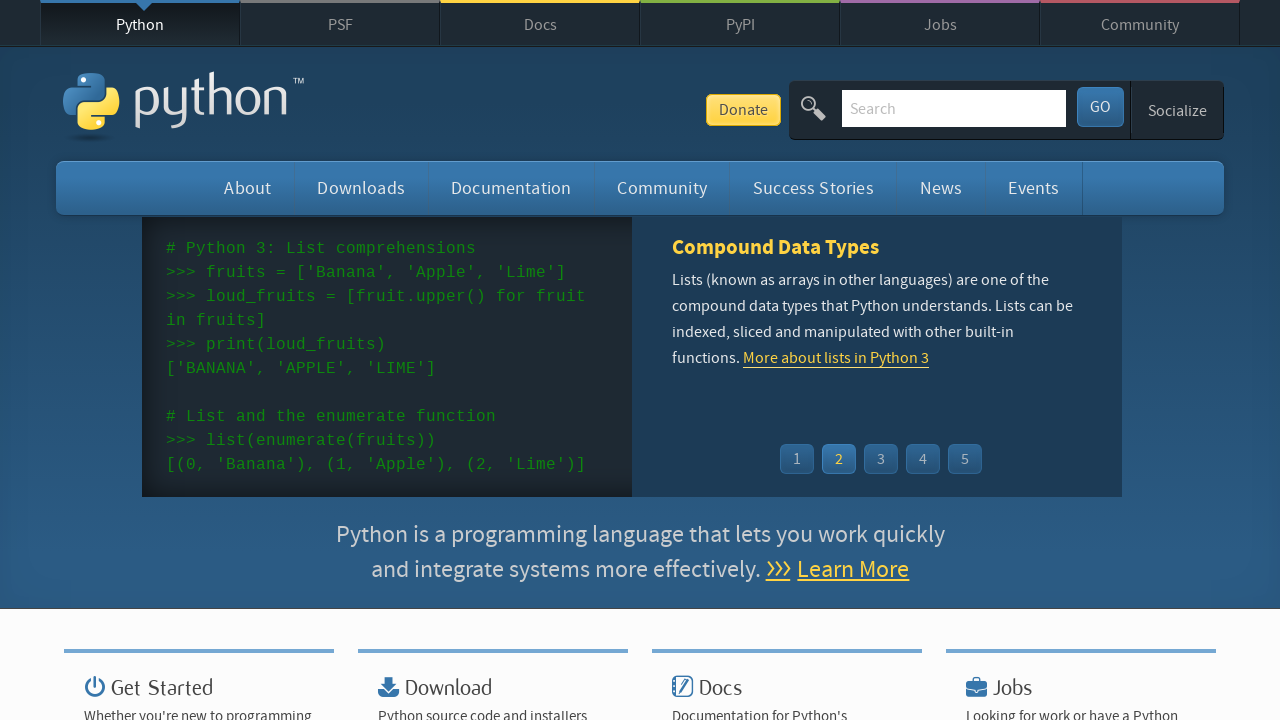

Brought tab to front
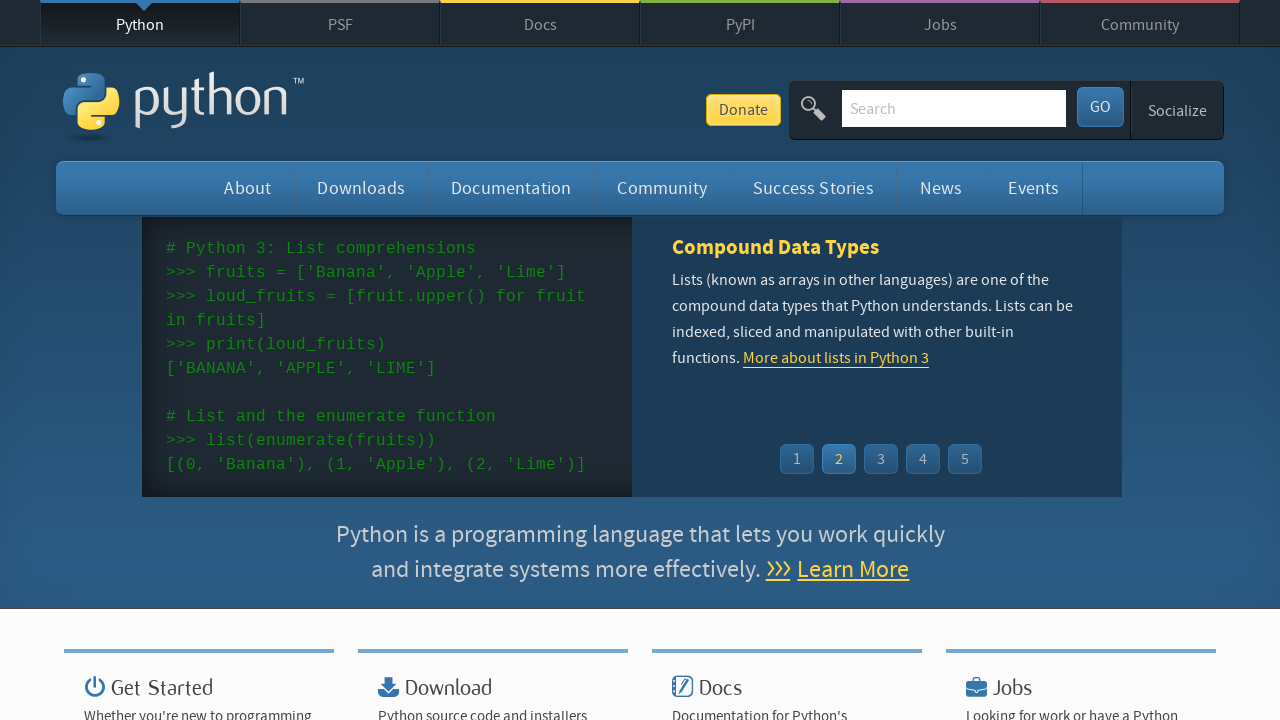

Waited 2 seconds on current tab
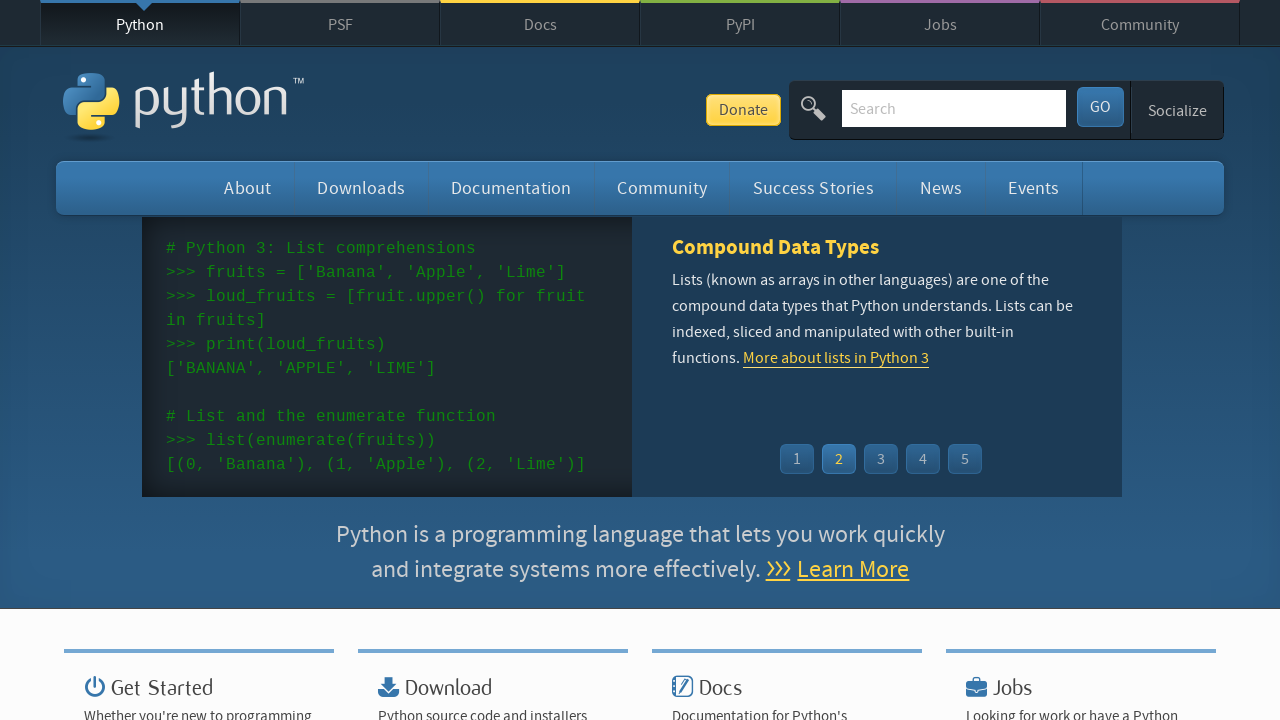

Brought tab to front
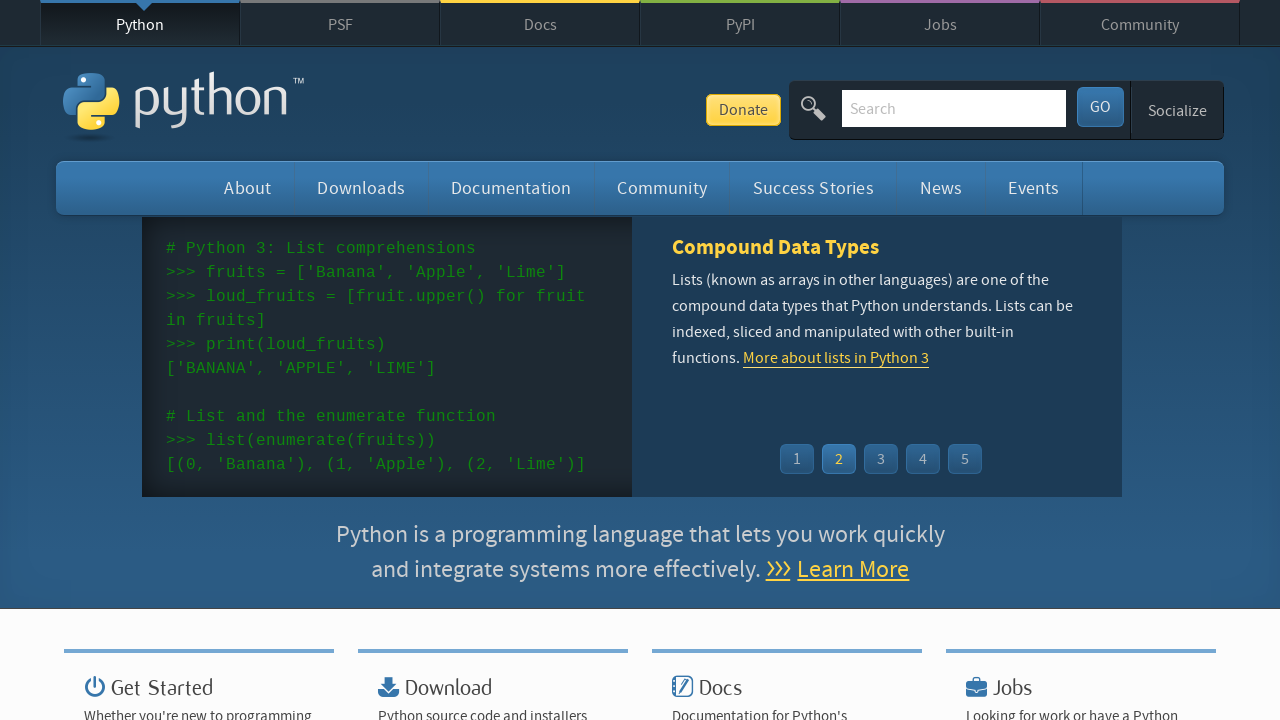

Waited 2 seconds on current tab
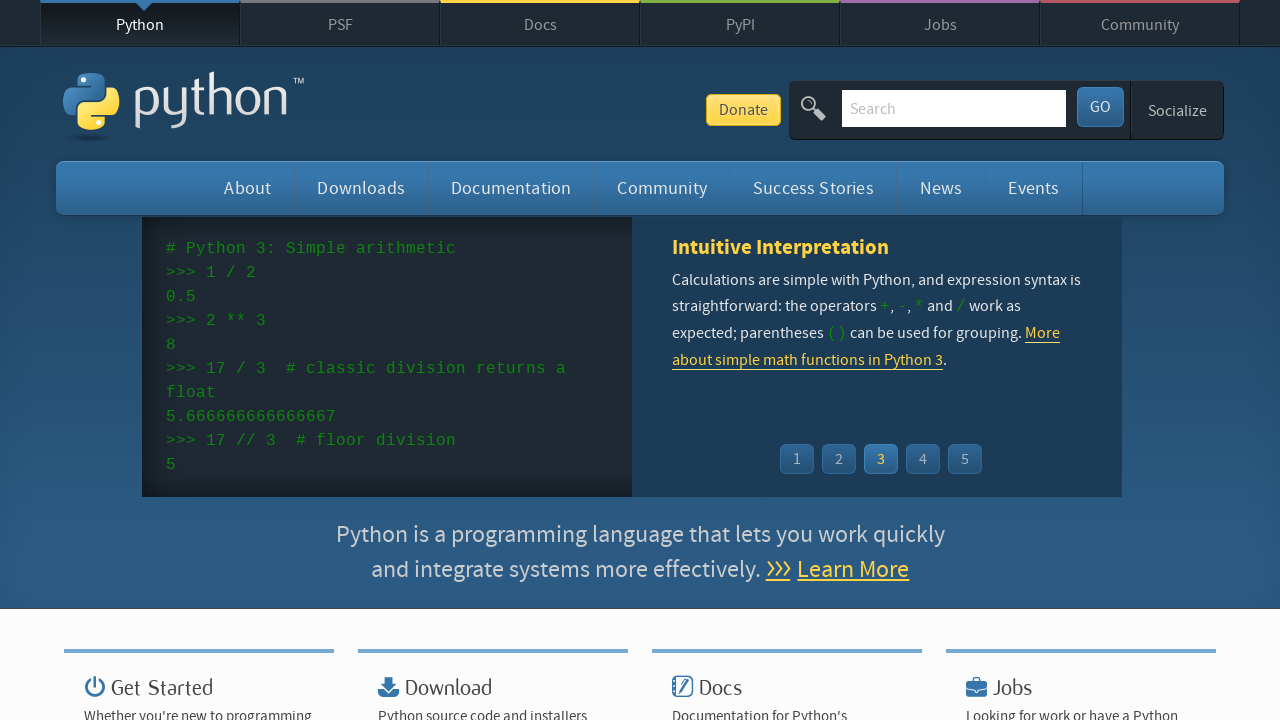

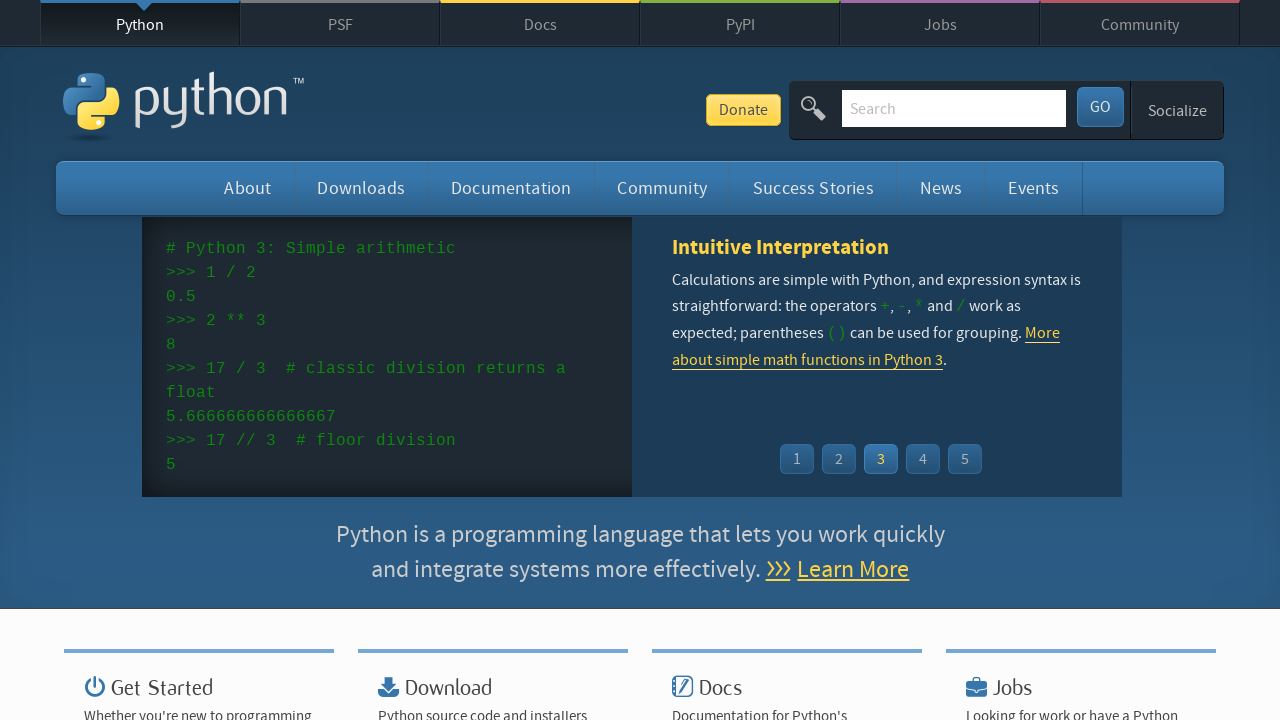